Tests dynamic properties by interacting with buttons that enable after delay or appear after time

Starting URL: https://demoqa.com/dynamic-properties

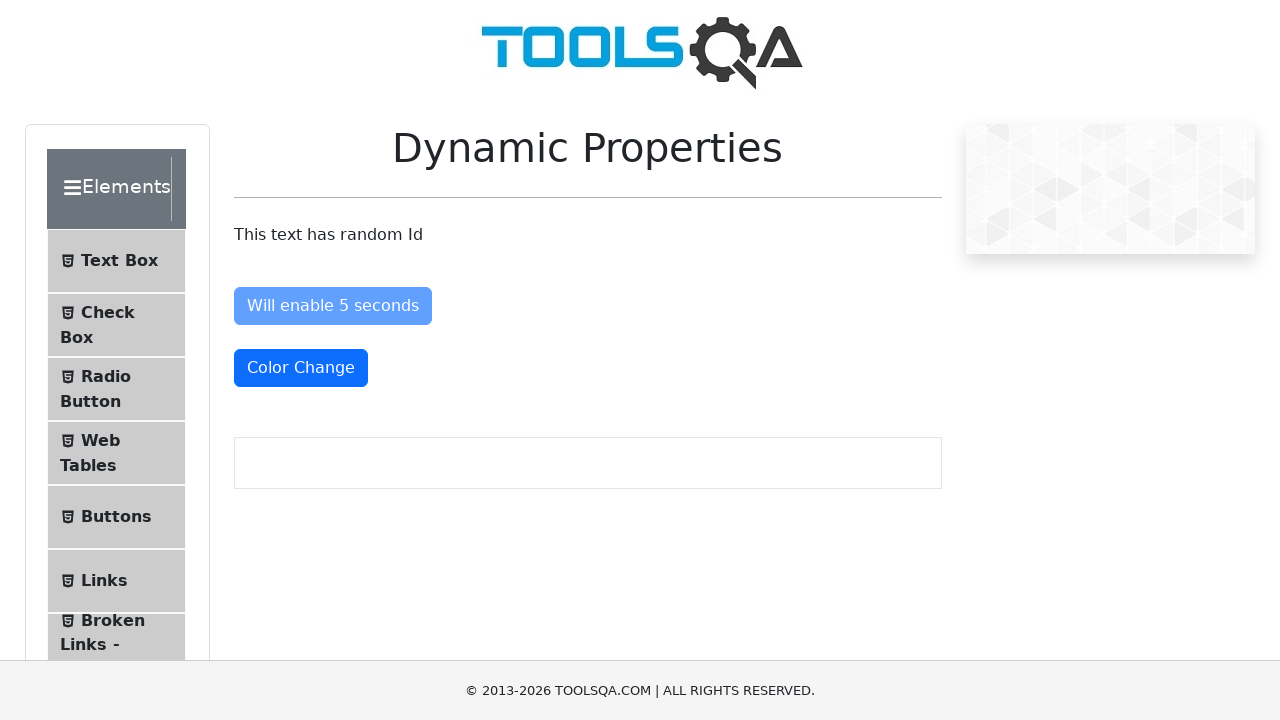

Waited for button to be enabled after 5 seconds
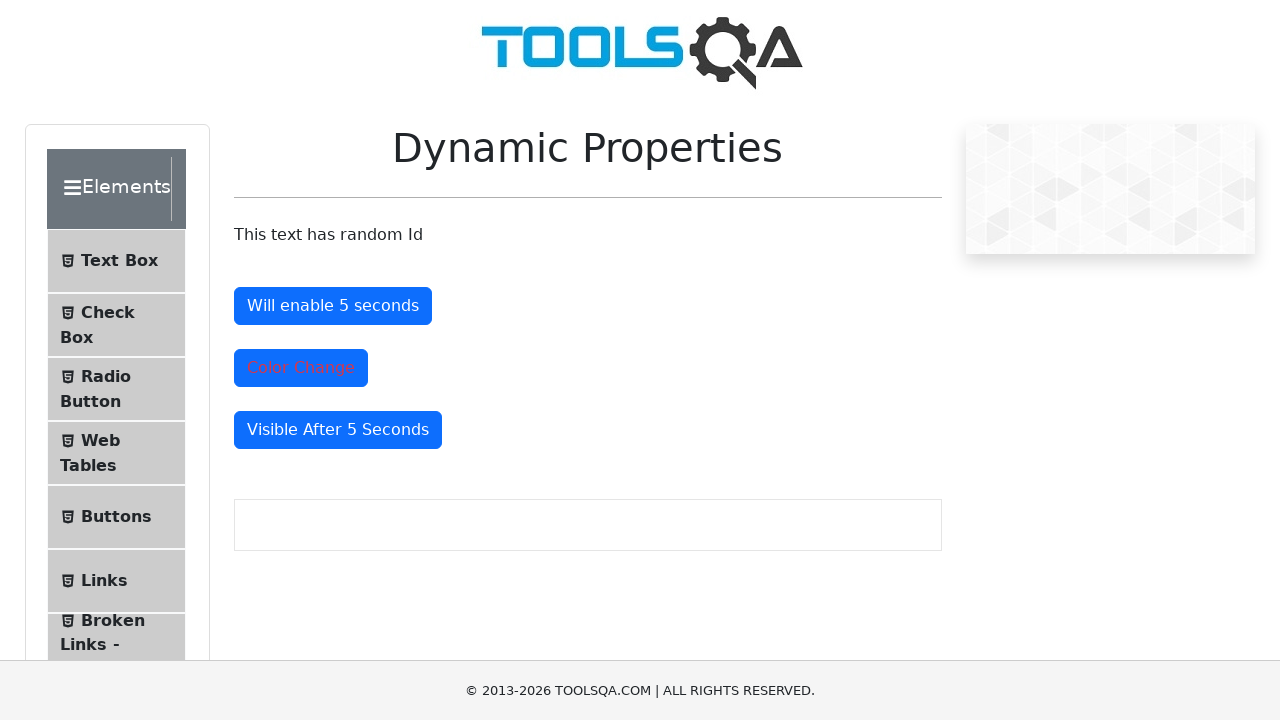

Clicked the enabled button at (333, 306) on #enableAfter
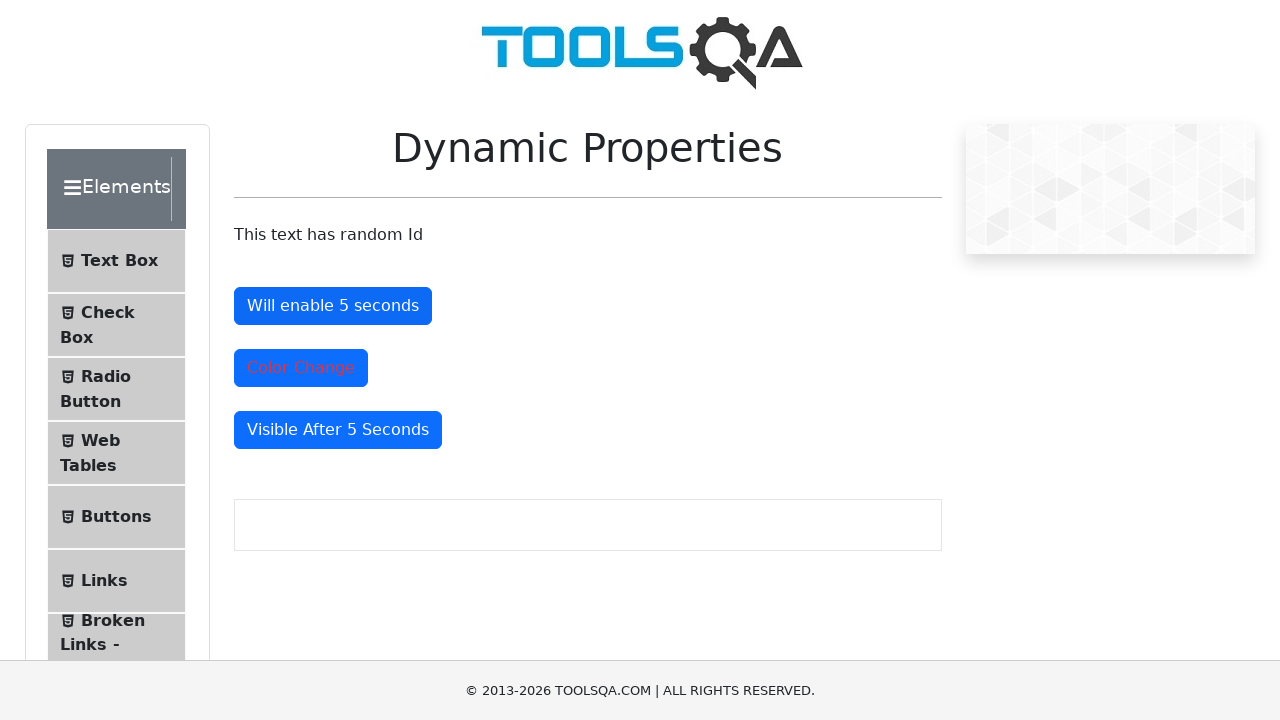

Clicked the color change button at (301, 368) on #colorChange
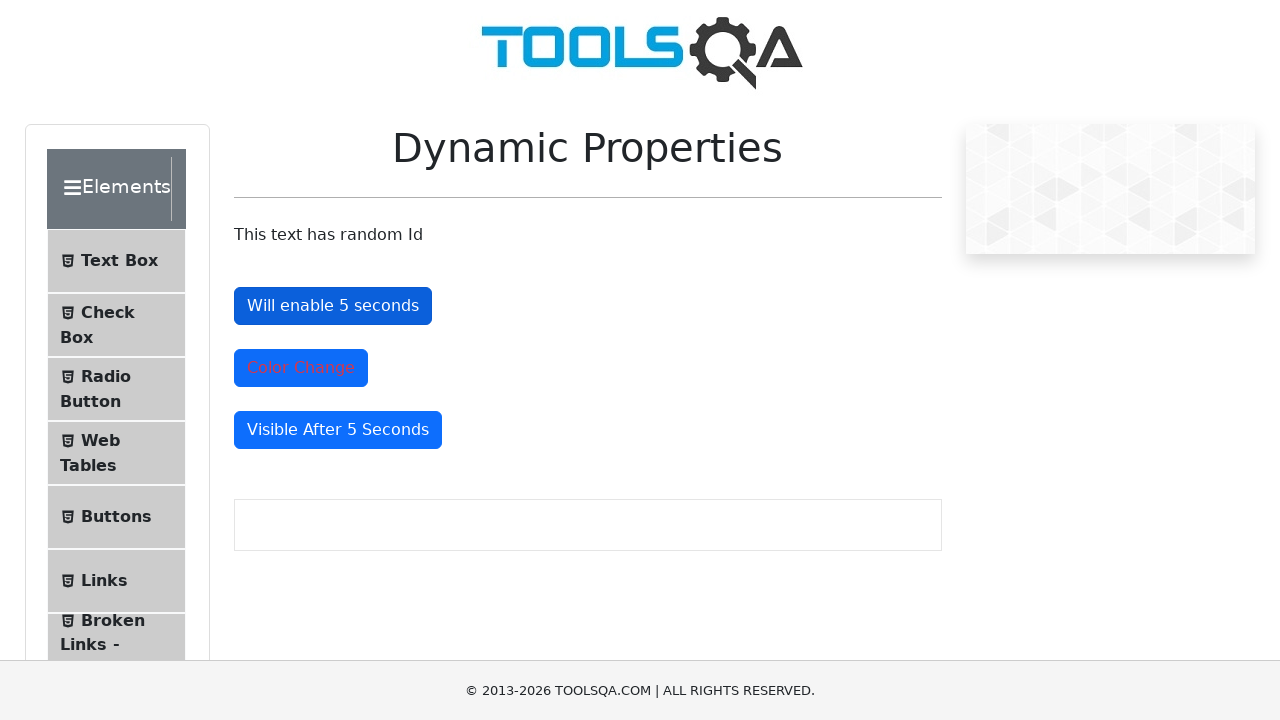

Waited for button to become visible after 5 seconds
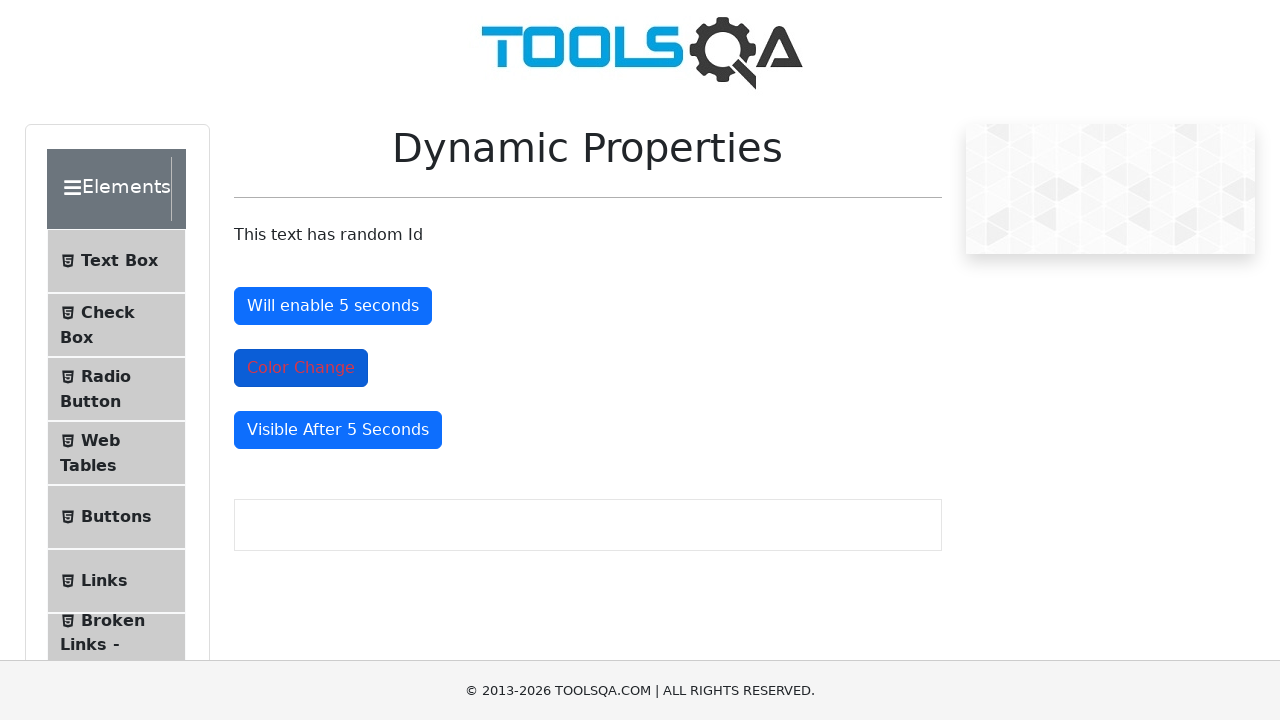

Clicked the dynamically visible button at (338, 430) on button:text('Visible After 5 Seconds')
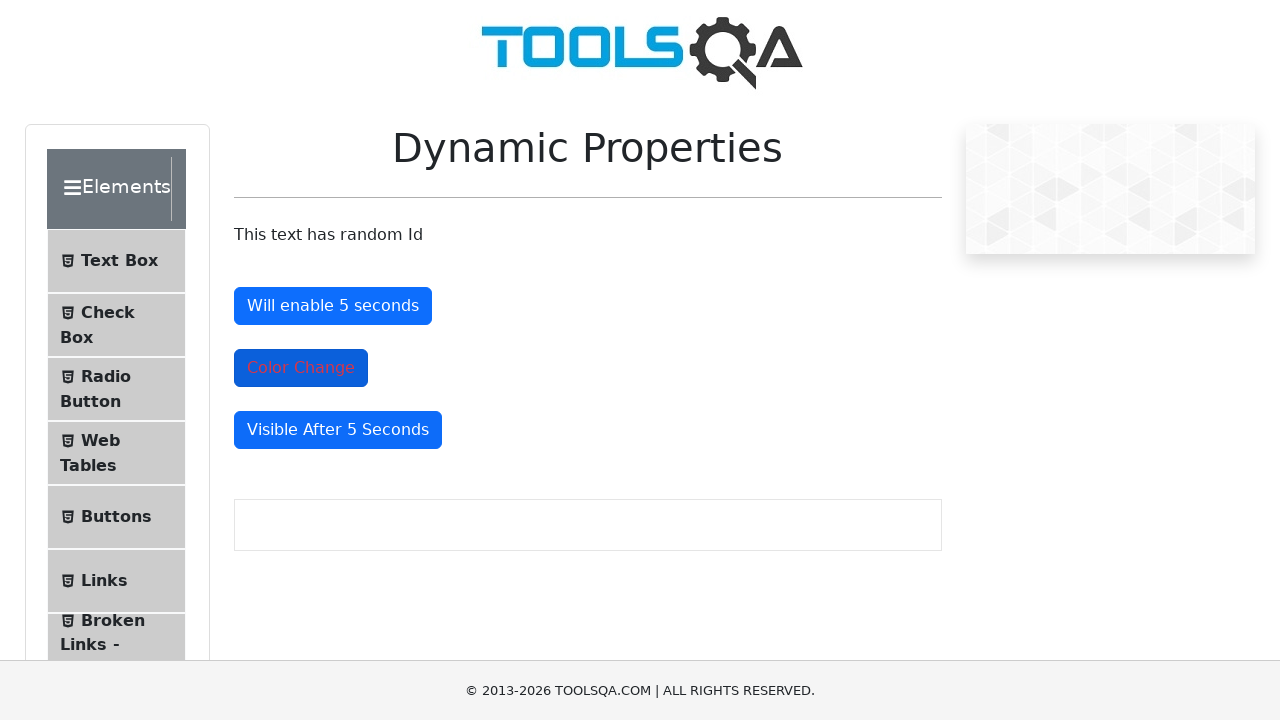

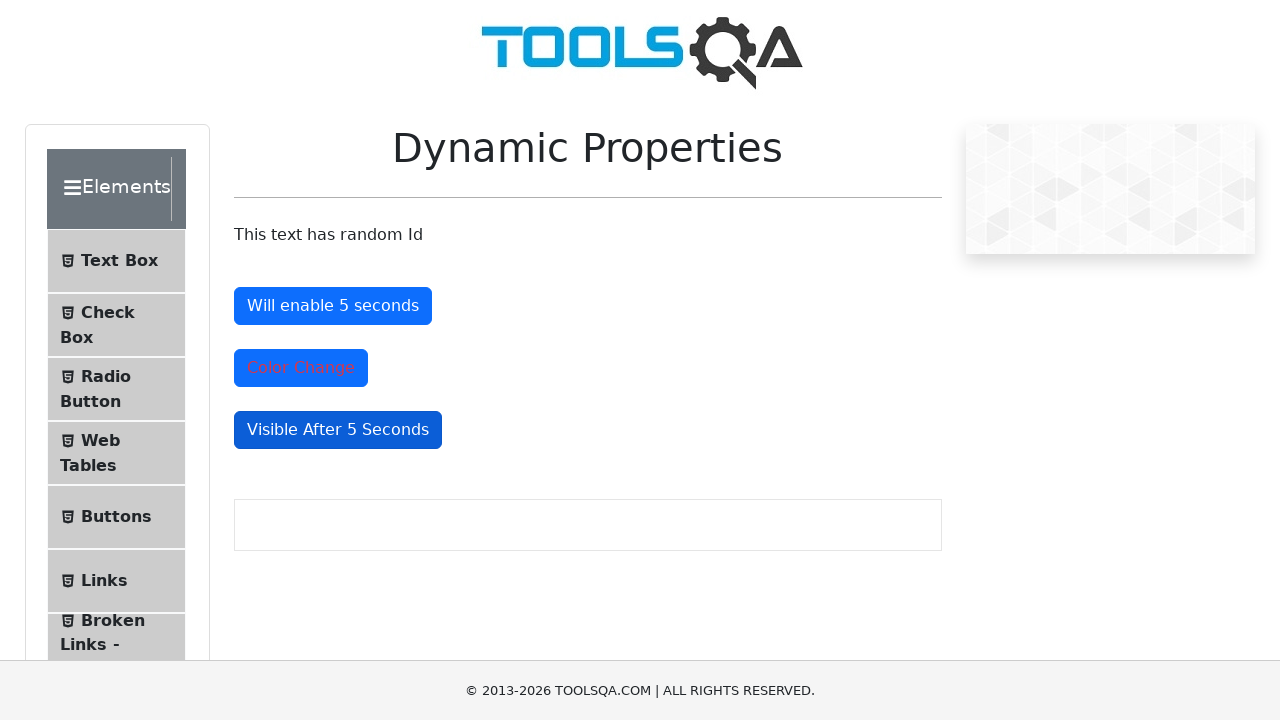